Navigates to an OpenCart demo site and clicks on the Shopping Cart link

Starting URL: https://naveenautomationlabs.com/opencart/

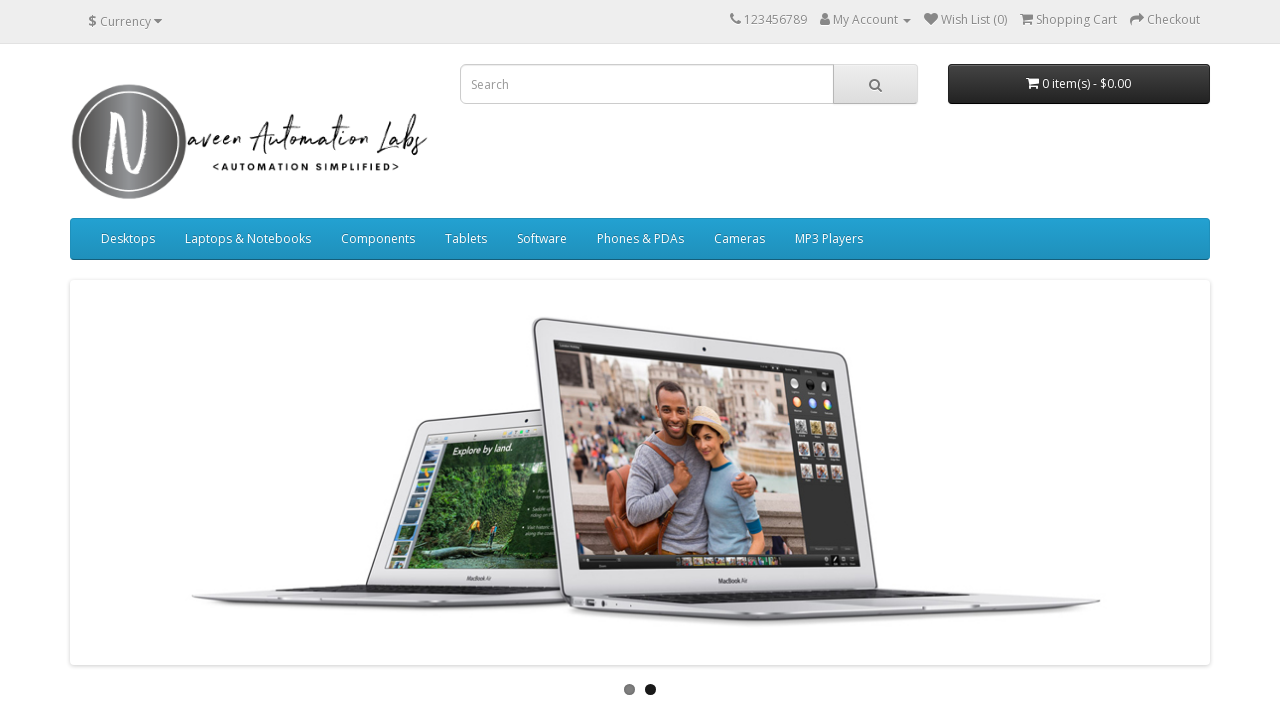

Navigated to OpenCart demo site at https://naveenautomationlabs.com/opencart/
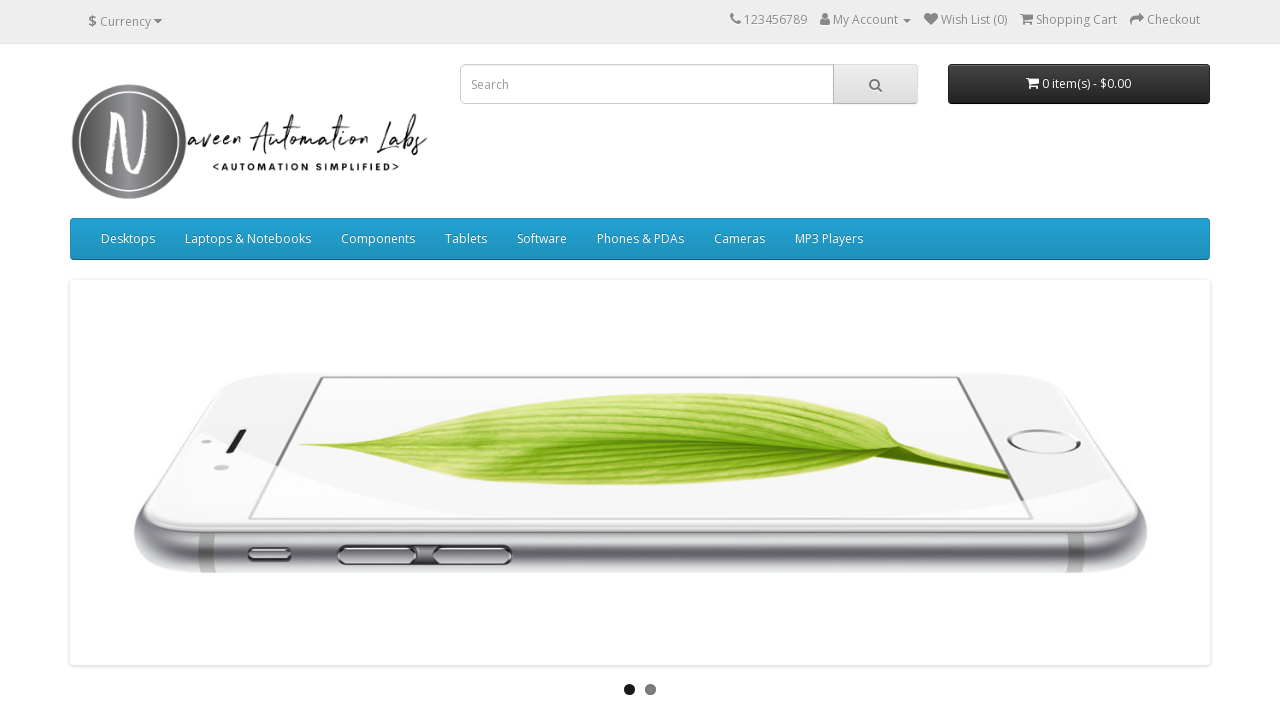

Clicked on Shopping Cart link at (1076, 20) on xpath=//span[normalize-space()='Shopping Cart']
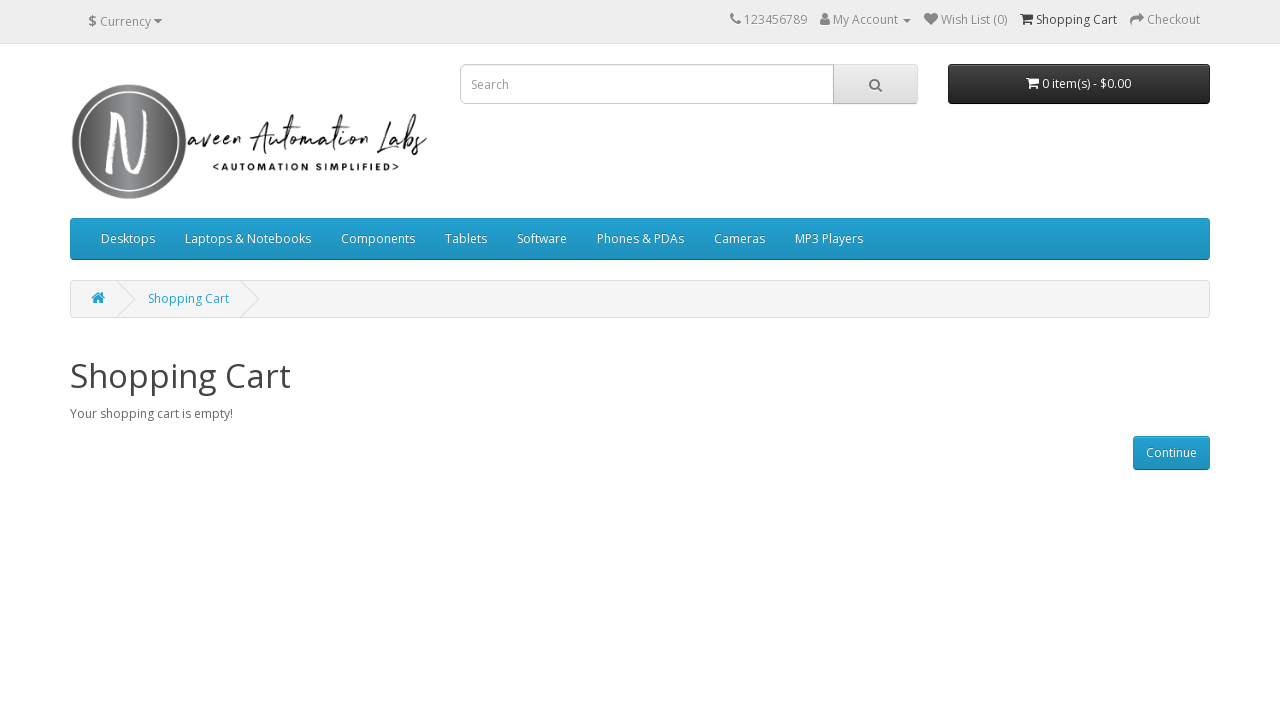

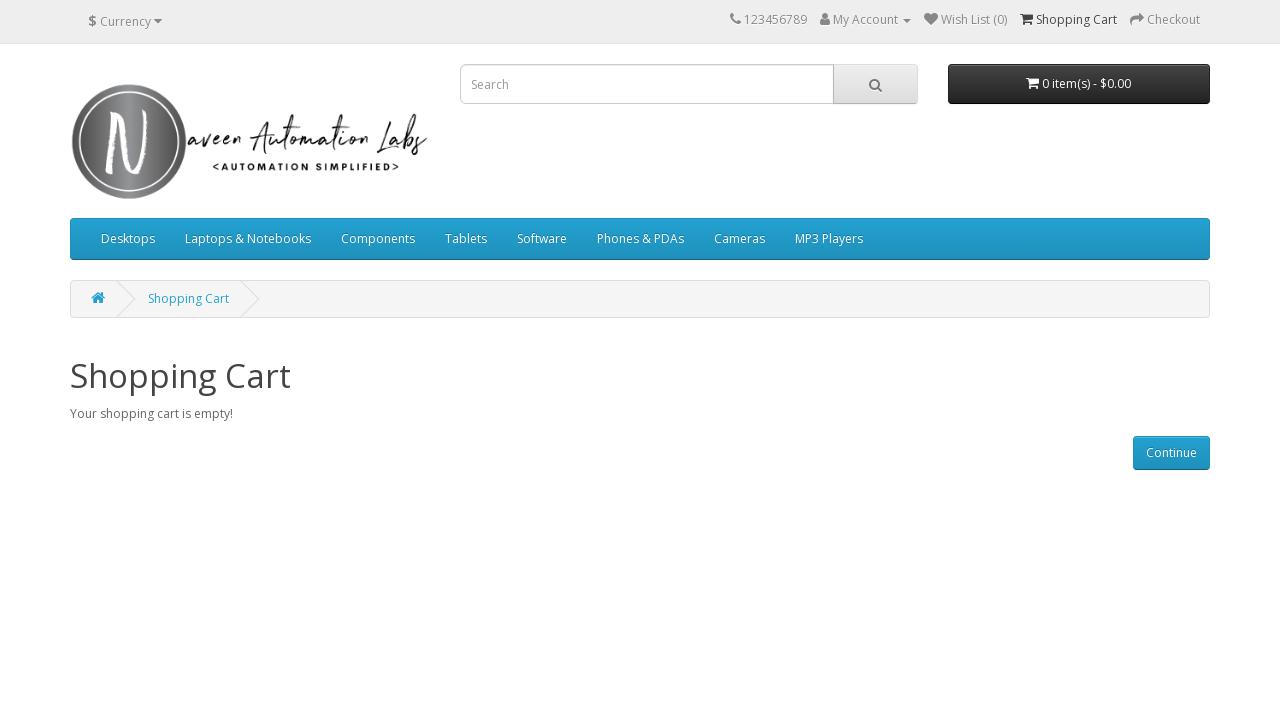